Tests user registration by navigating to the registration form, filling in user details, accepting privacy policy, and completing the registration process

Starting URL: https://ecommerce-playground.lambdatest.io/

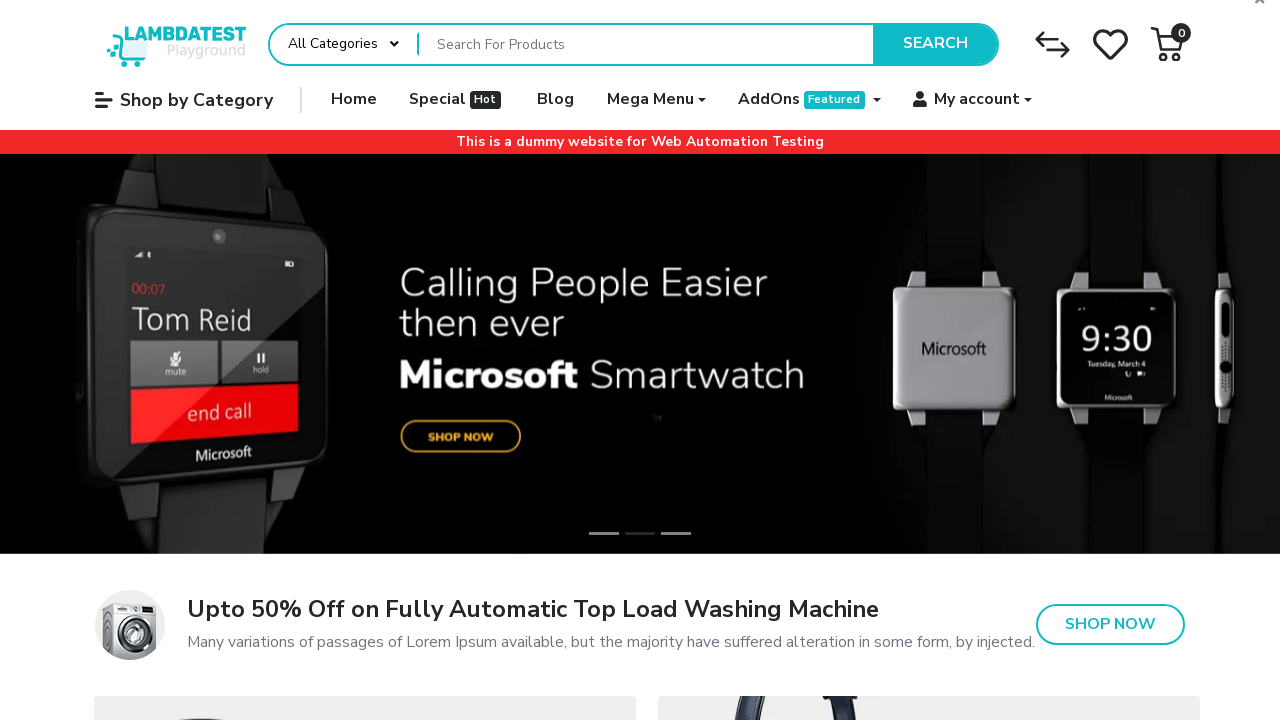

Located all 'My account' menu elements
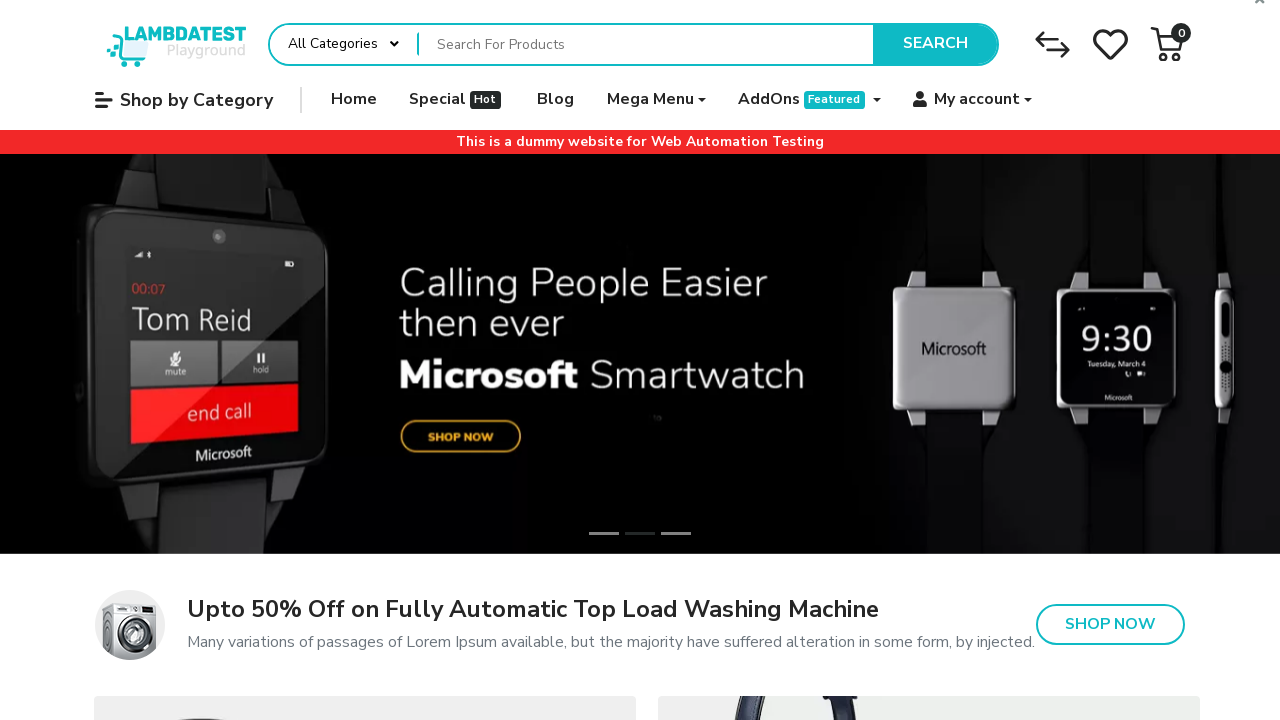

Clicked on 'My account' menu at (977, 100) on xpath=//span[contains(text(),'My account')] >> nth=1
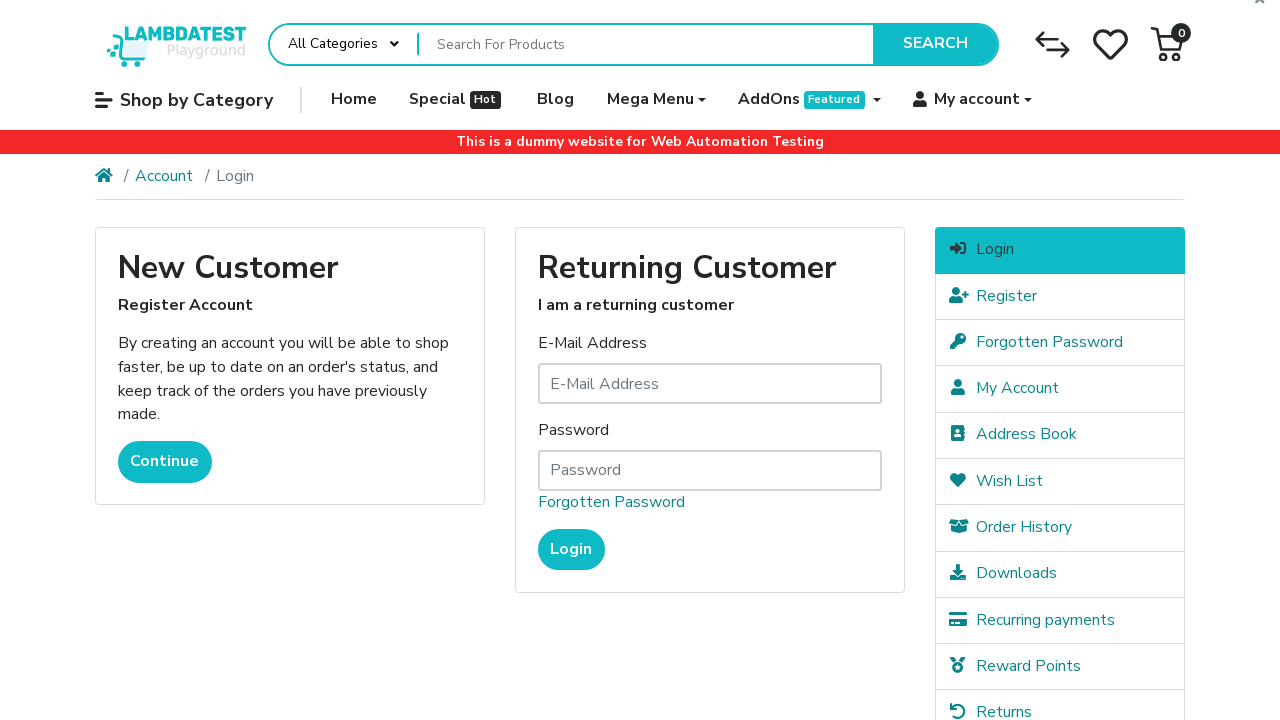

Clicked 'Continue' button for new customer registration at (165, 462) on text=Continue
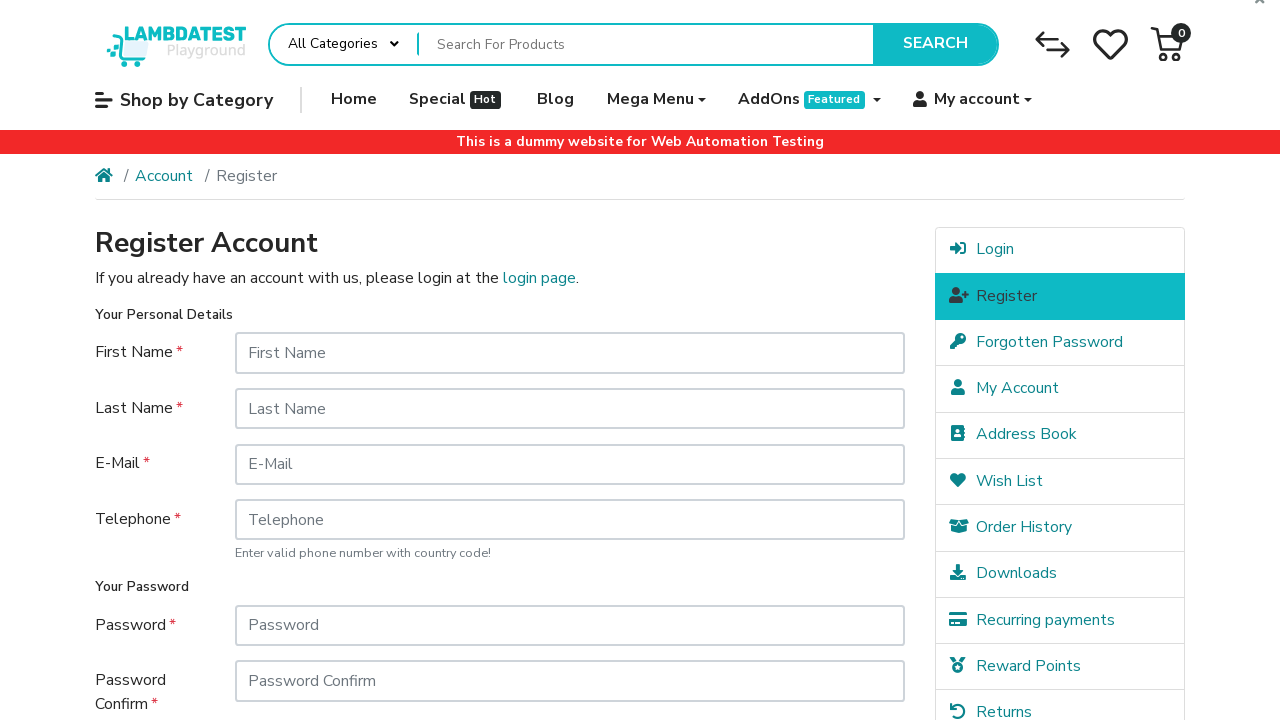

Filled first name field with 'John' on #input-firstname
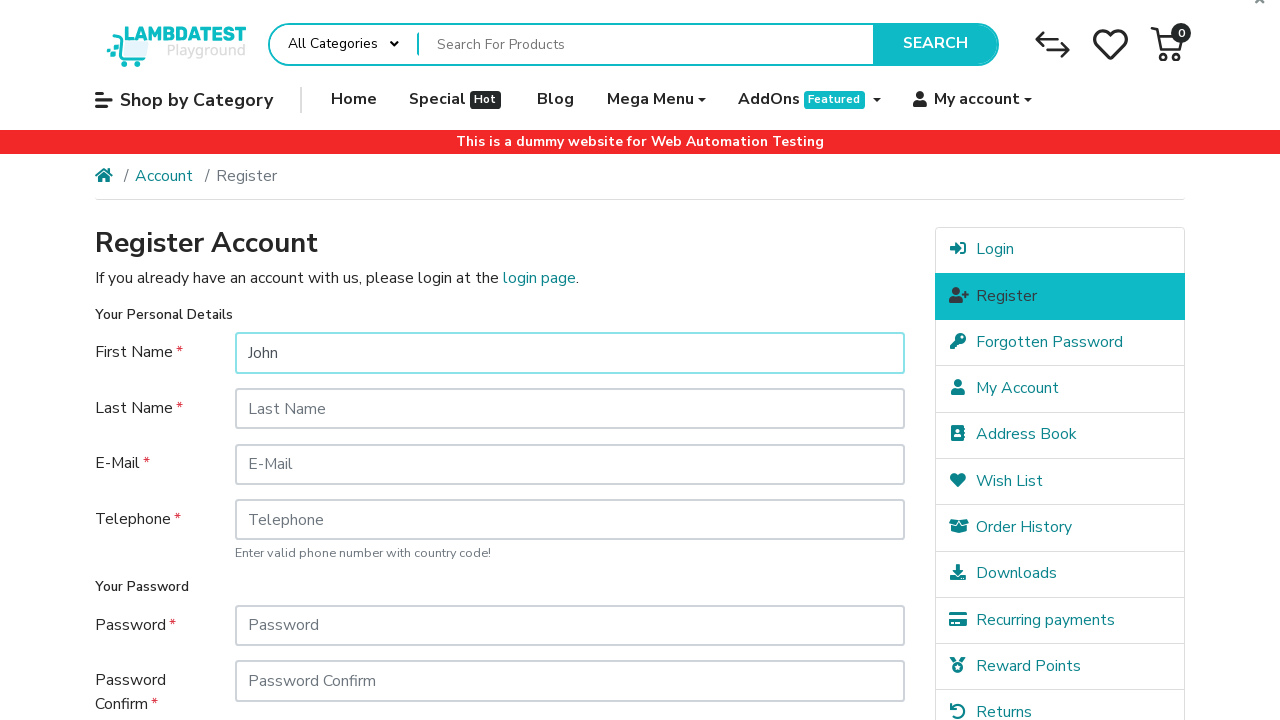

Filled last name field with 'Smith' on #input-lastname
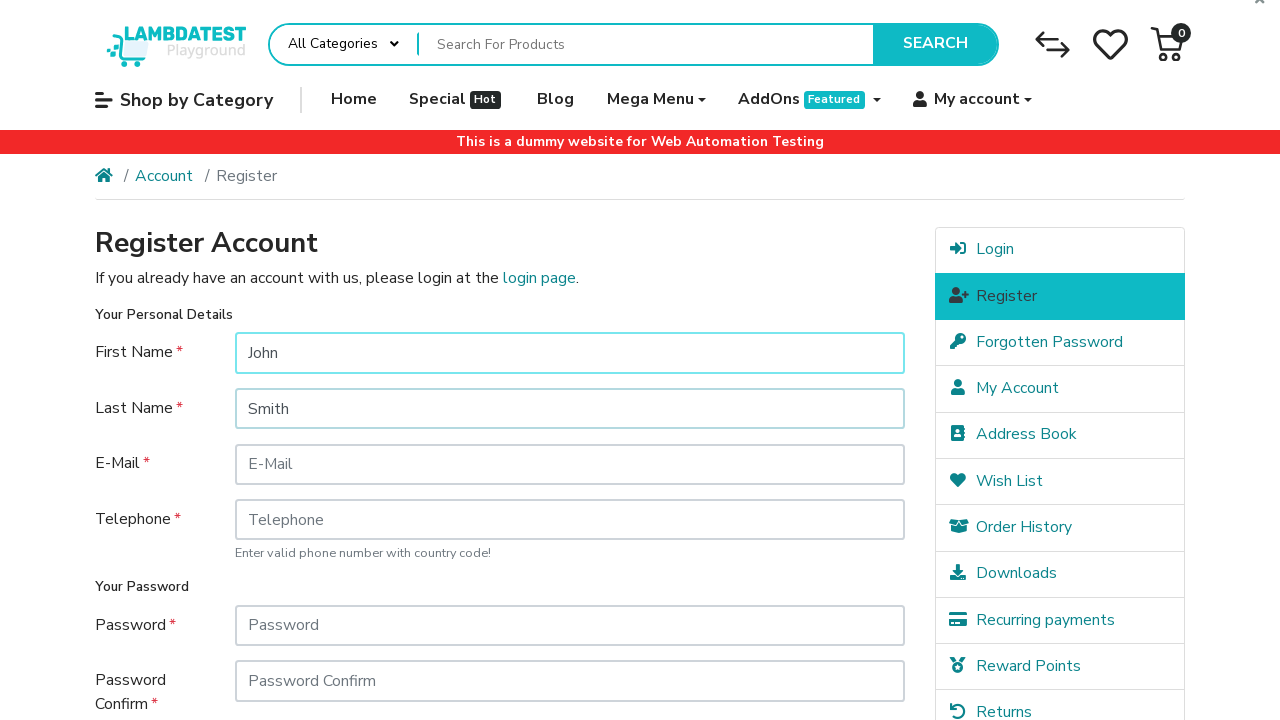

Filled email field with '985testuser@example.com' on #input-email
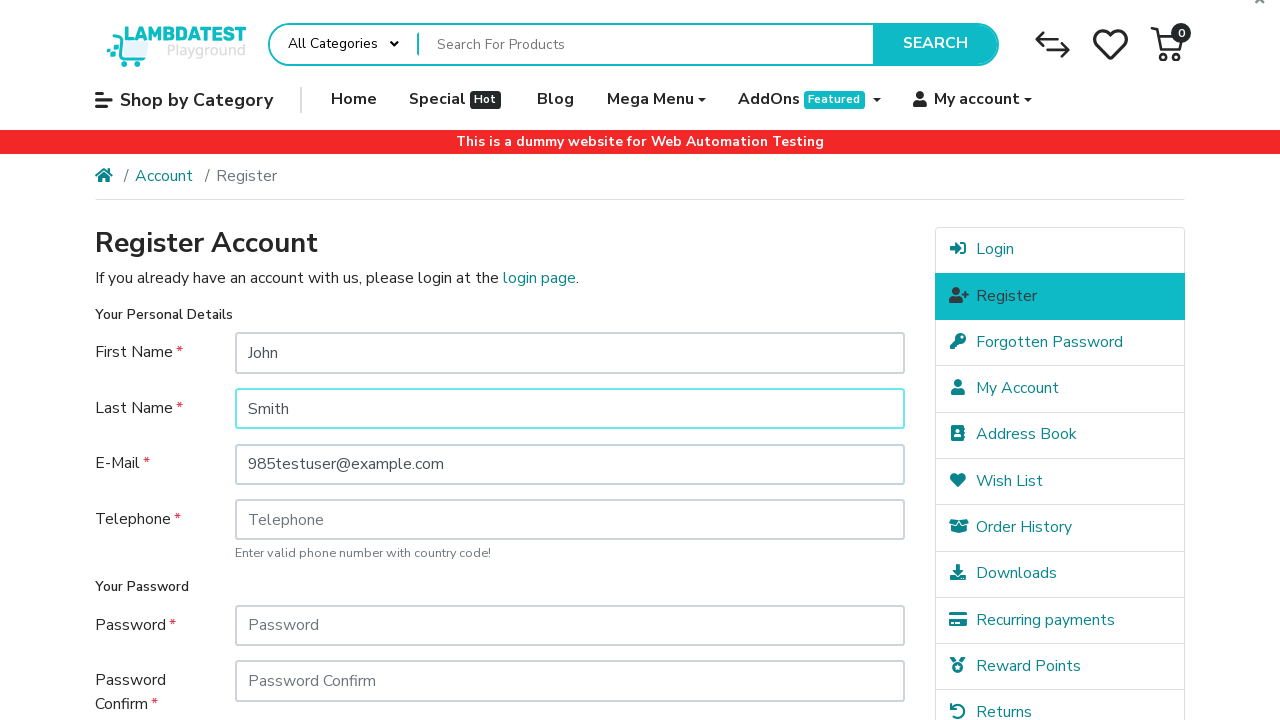

Filled telephone field with '1234567890' on #input-telephone
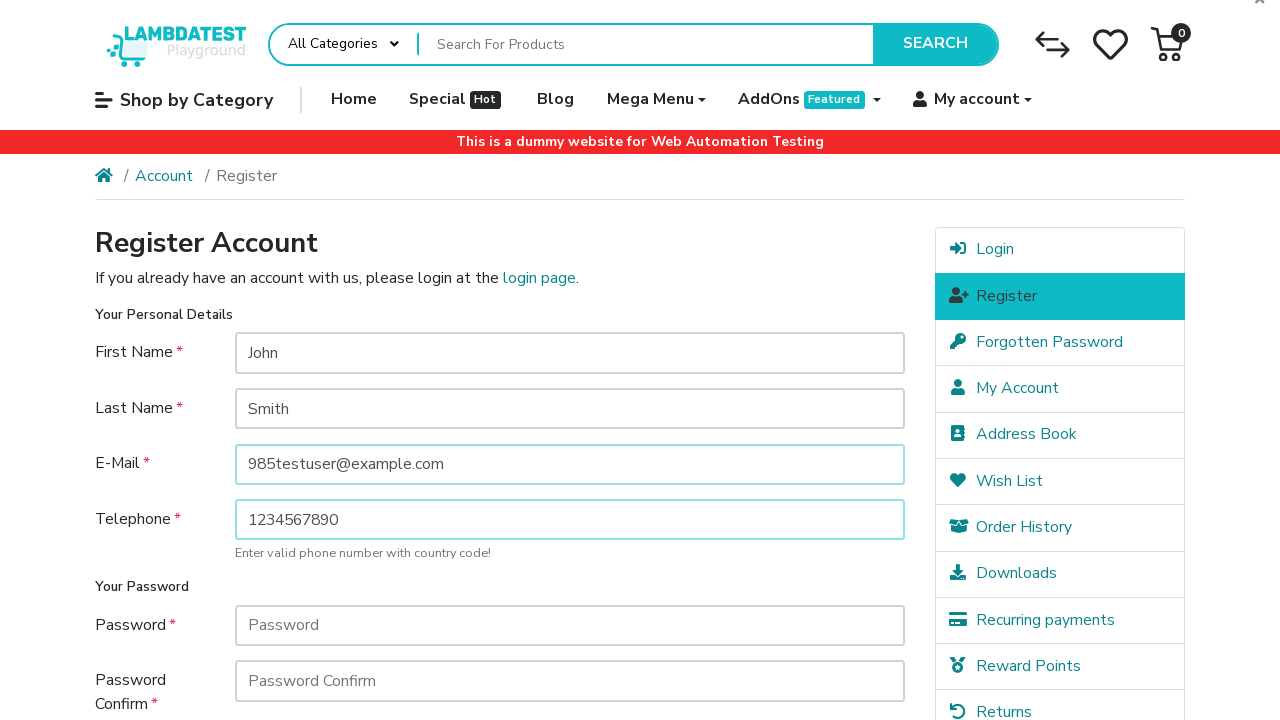

Filled password field with 'TestPass123' on #input-password
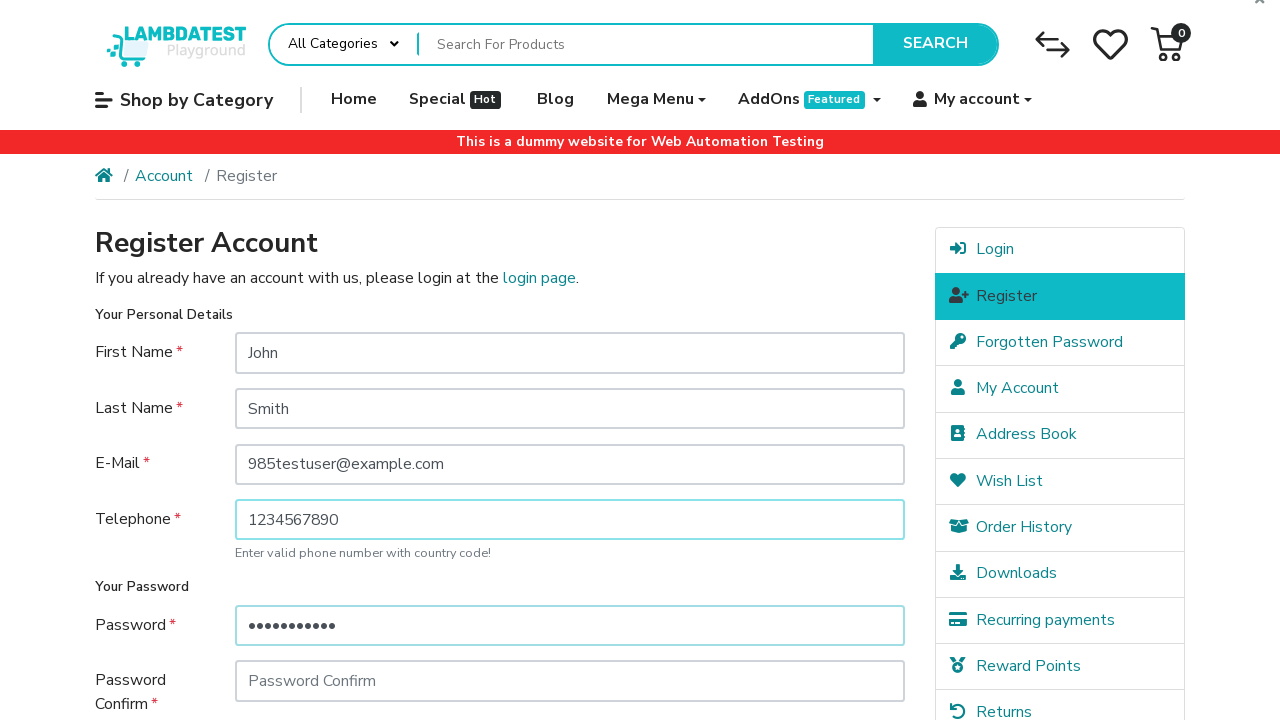

Filled password confirmation field with 'TestPass123' on #input-confirm
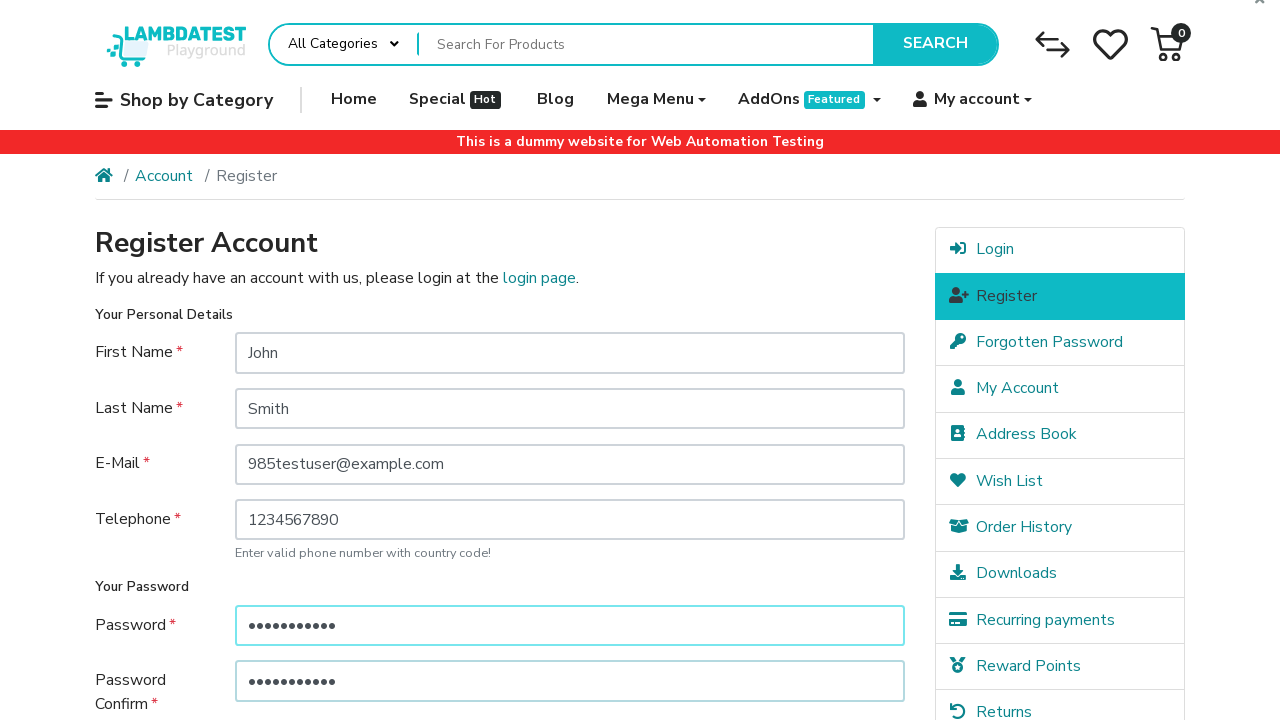

Accepted privacy policy checkbox at (628, 578) on xpath=//label[@for='input-agree']
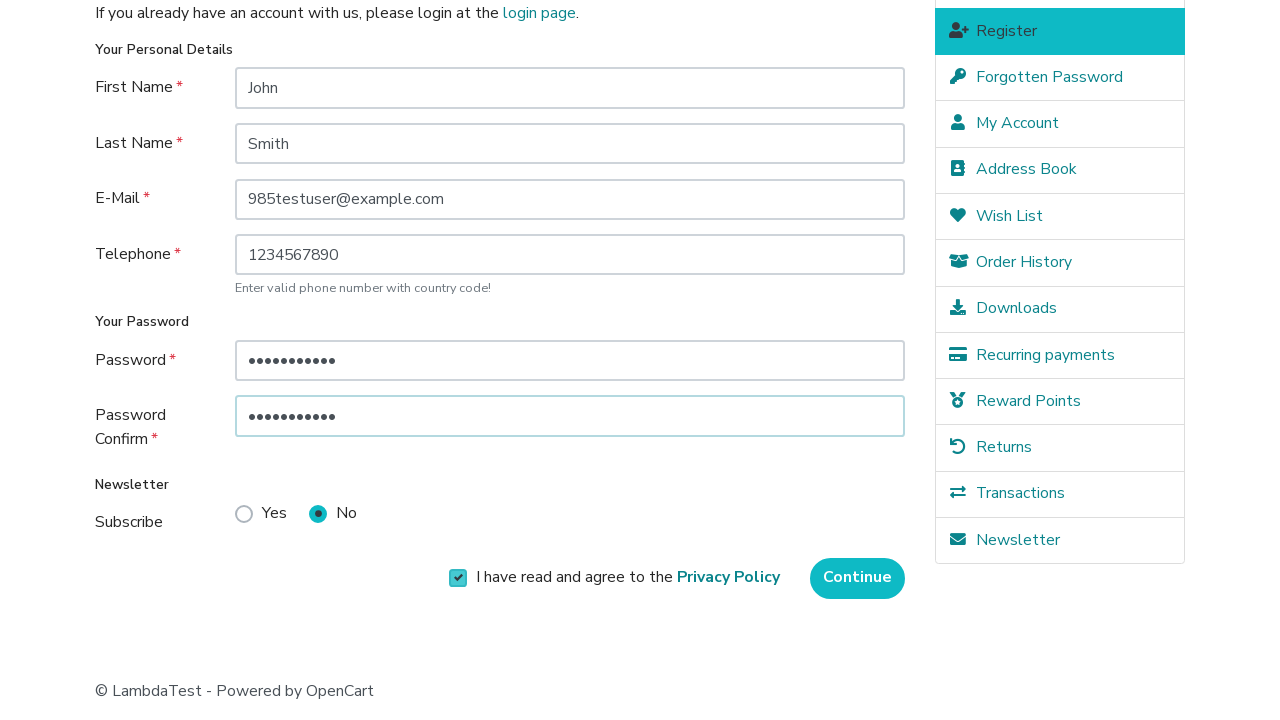

Clicked 'Continue' button to submit registration form at (858, 578) on xpath=//input[@value='Continue']
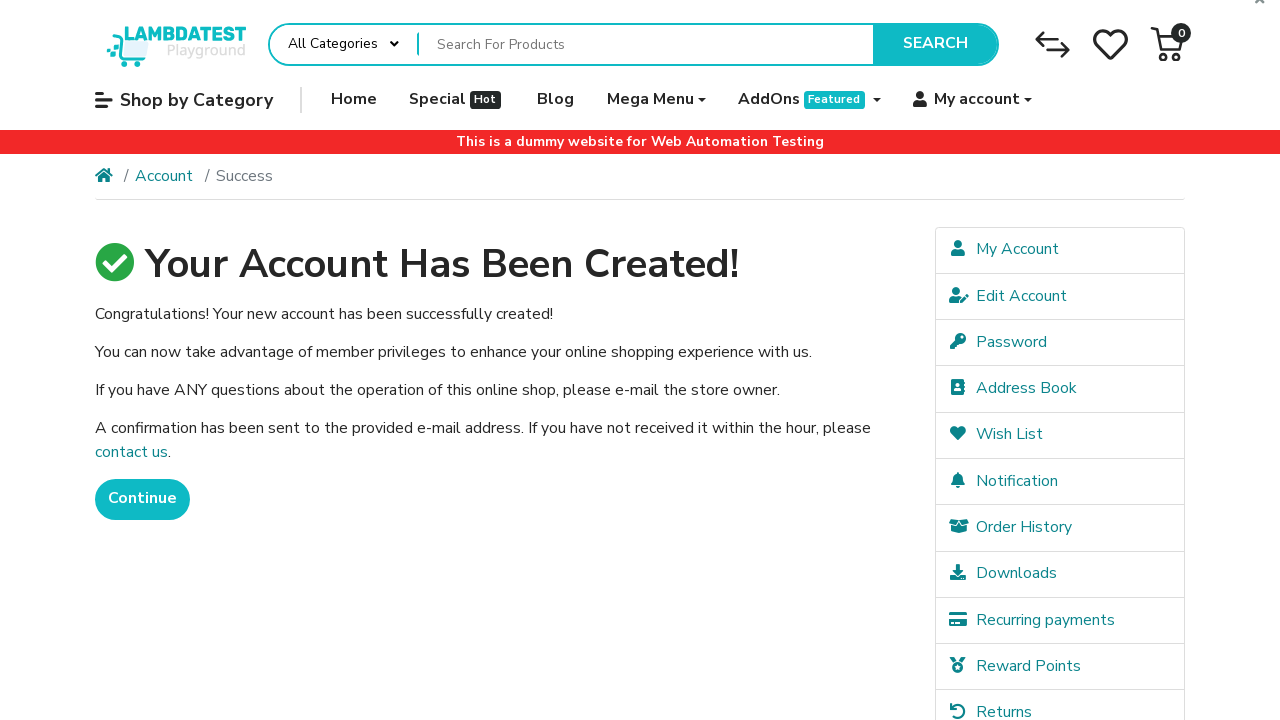

Registration confirmation page loaded with page title visible
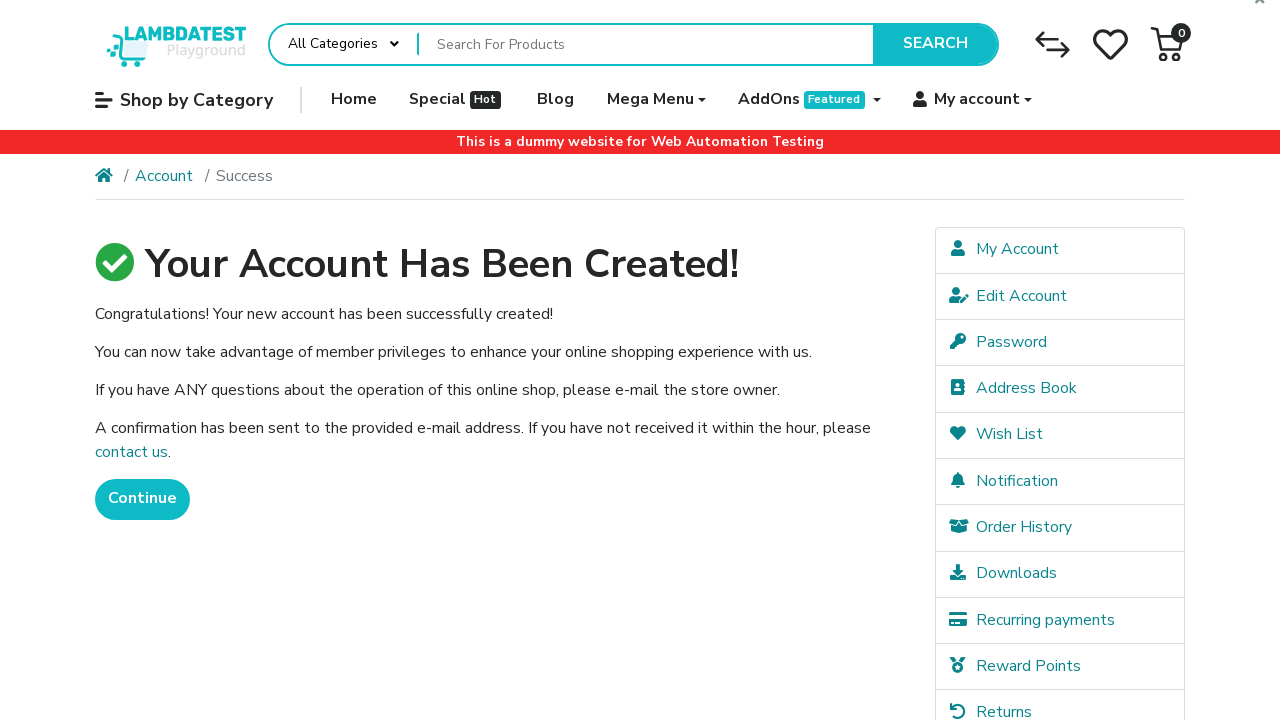

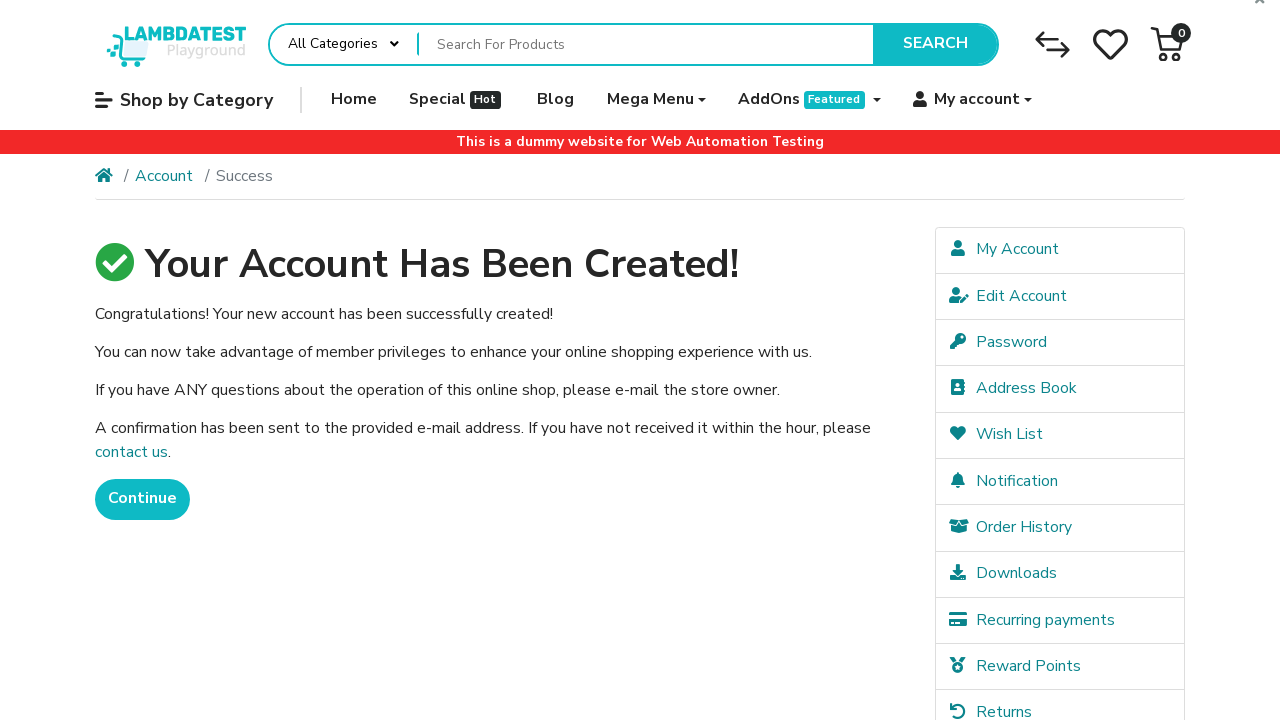